Tests finding an element by ID and retrieving its text content from the "Heading 2" element

Starting URL: https://kristinek.github.io/site/examples/locators

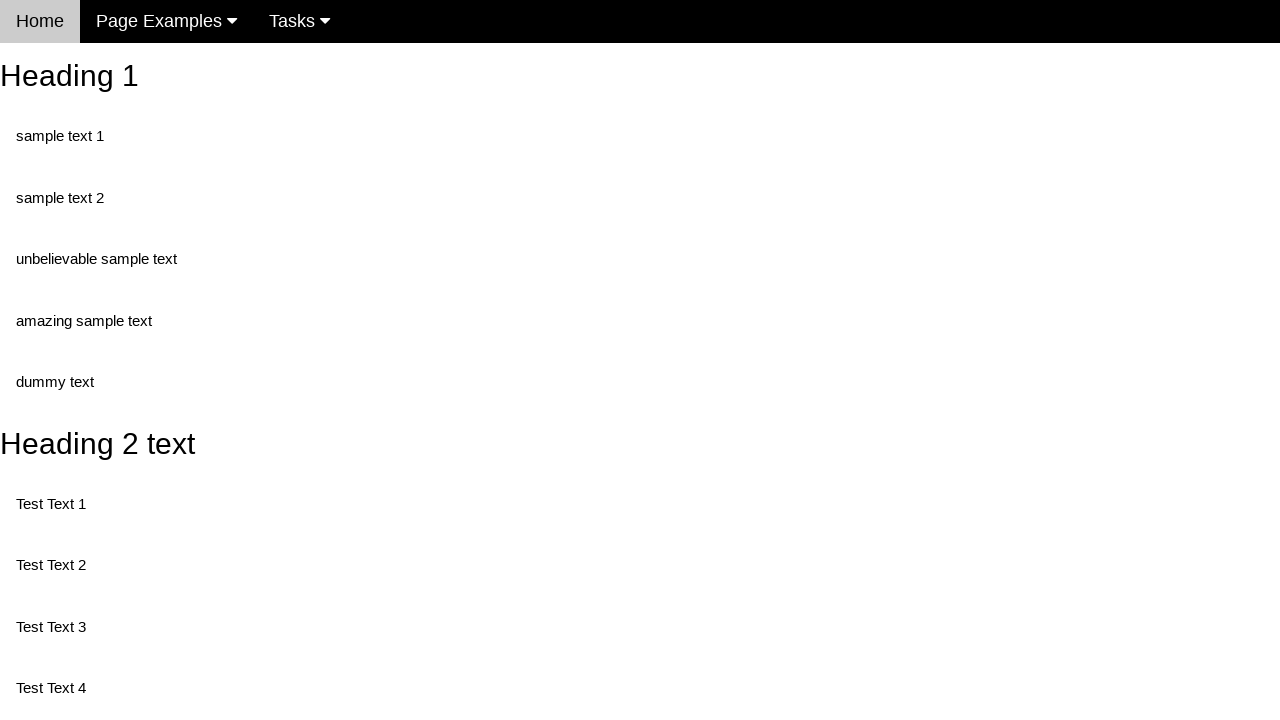

Navigated to locators example page
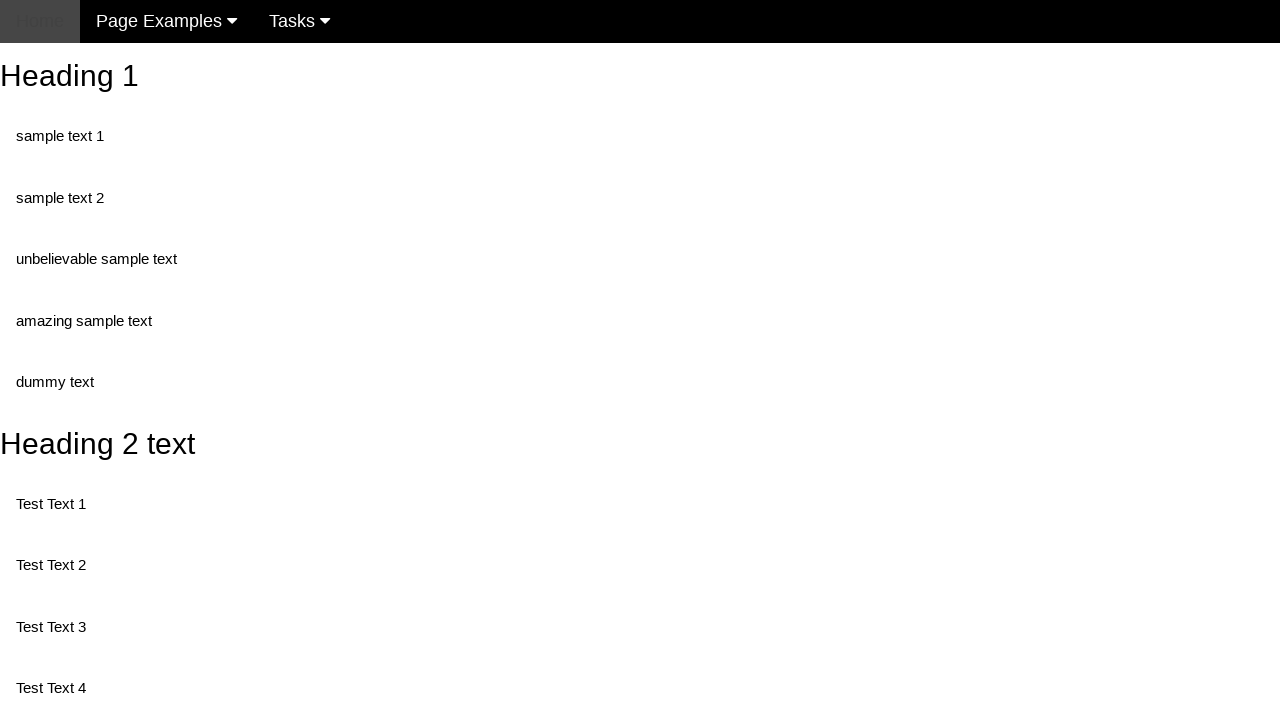

Retrieved text content from Heading 2 element by ID
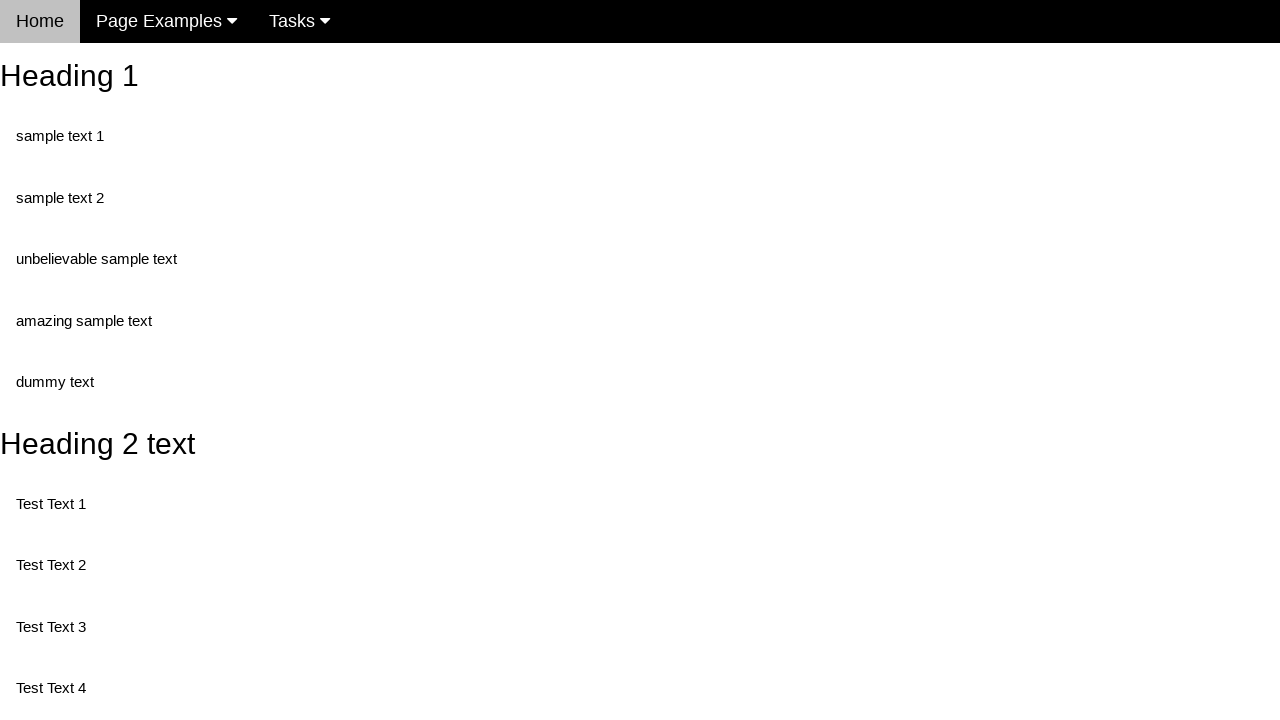

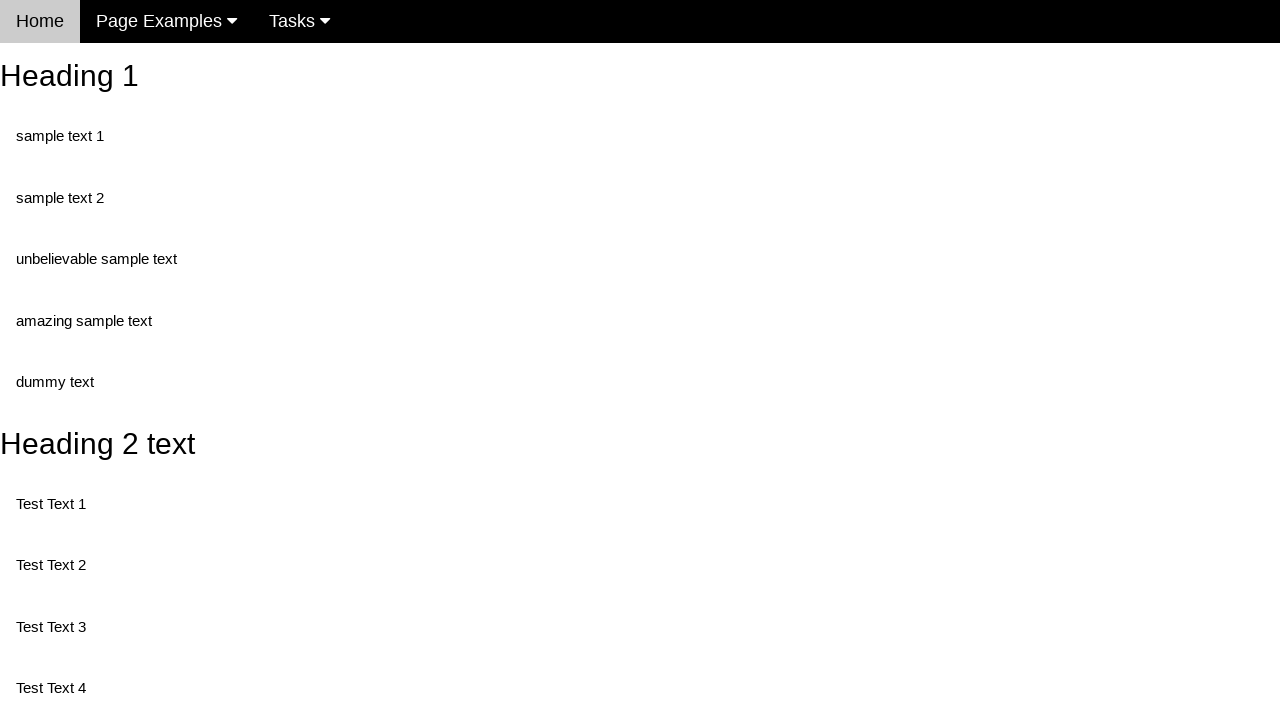